Tests clicking on a "Home" link on the demoqa links page after scrolling down the page to bring the link into view.

Starting URL: https://demoqa.com/links

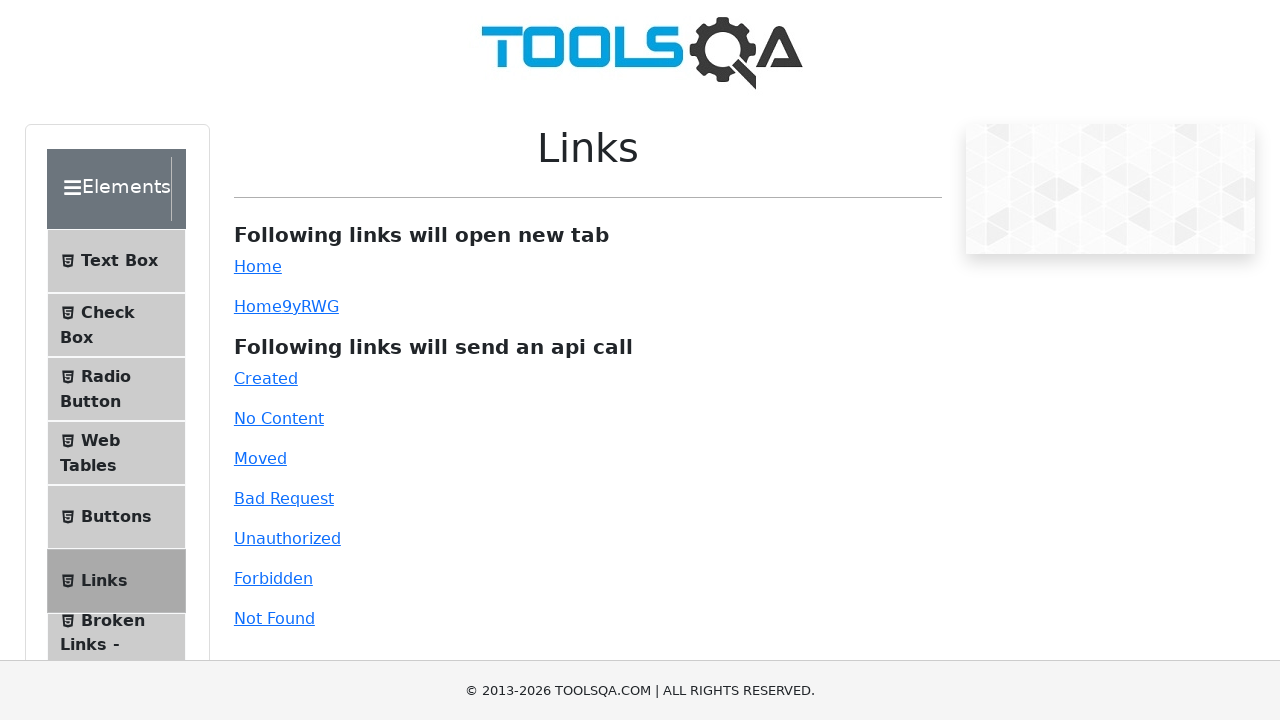

Scrolled down the page by 250 pixels to bring the Home link into view
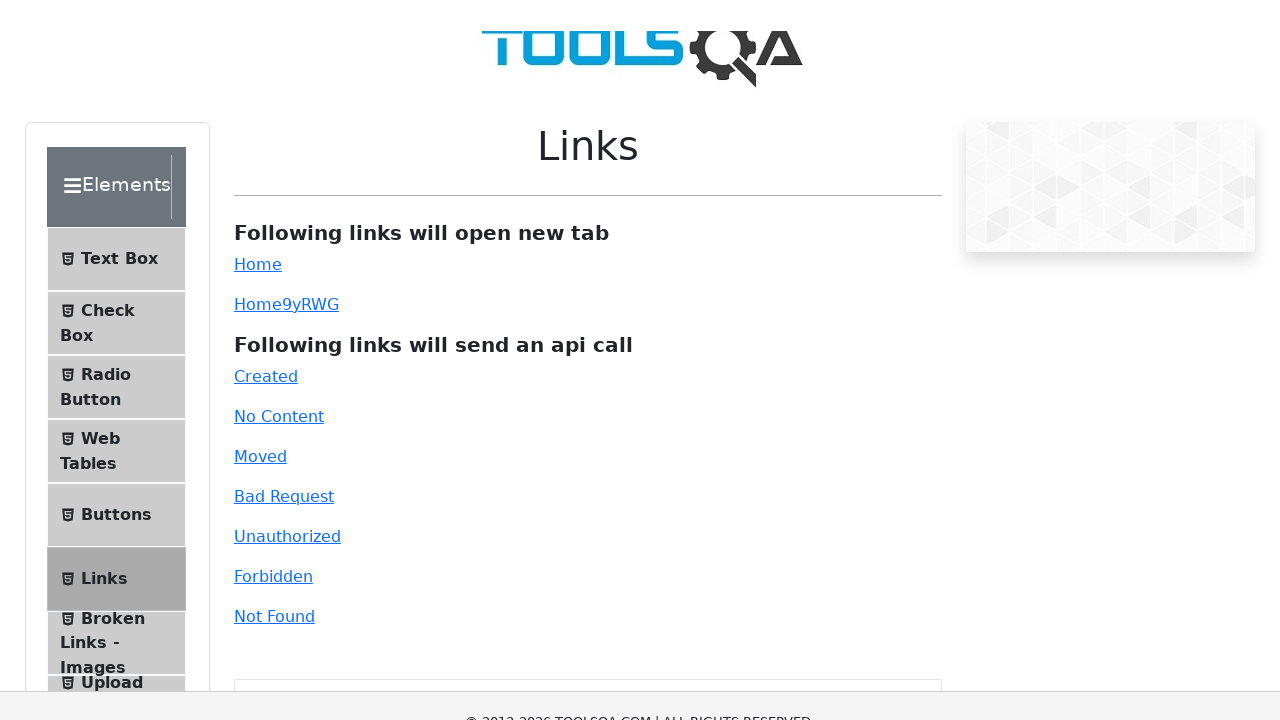

Clicked on the Home link at (258, 16) on text=Home
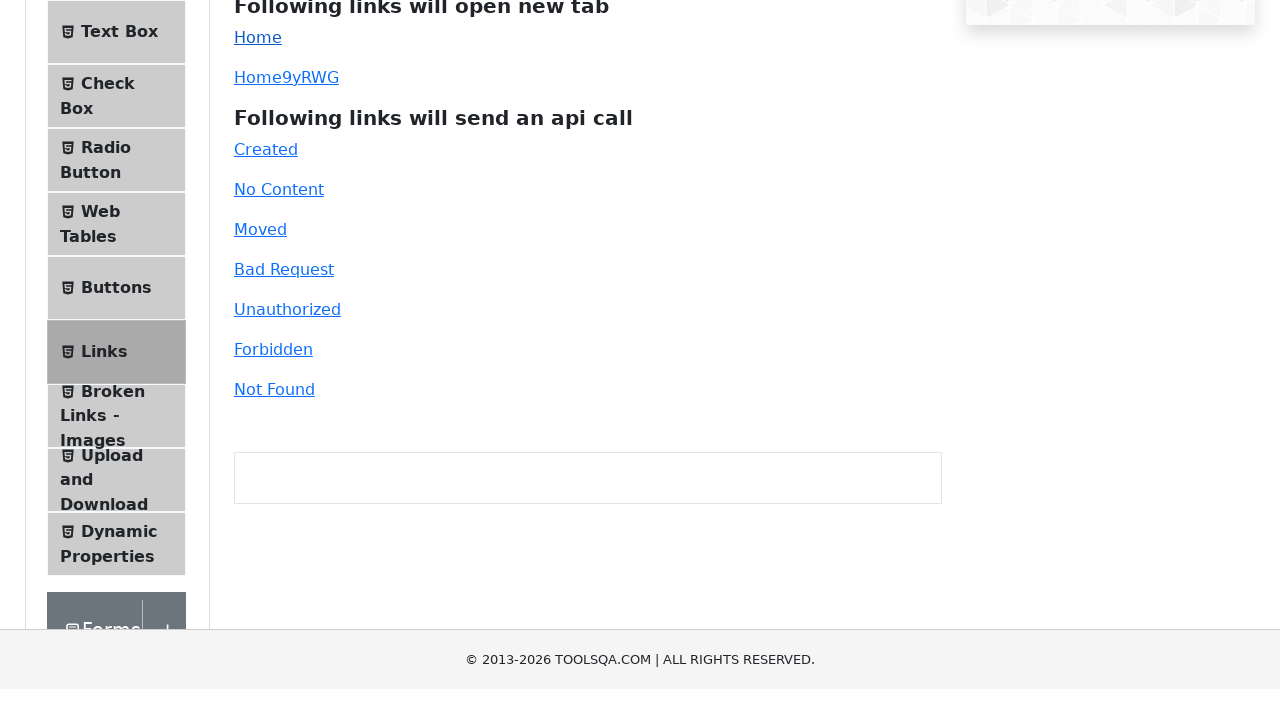

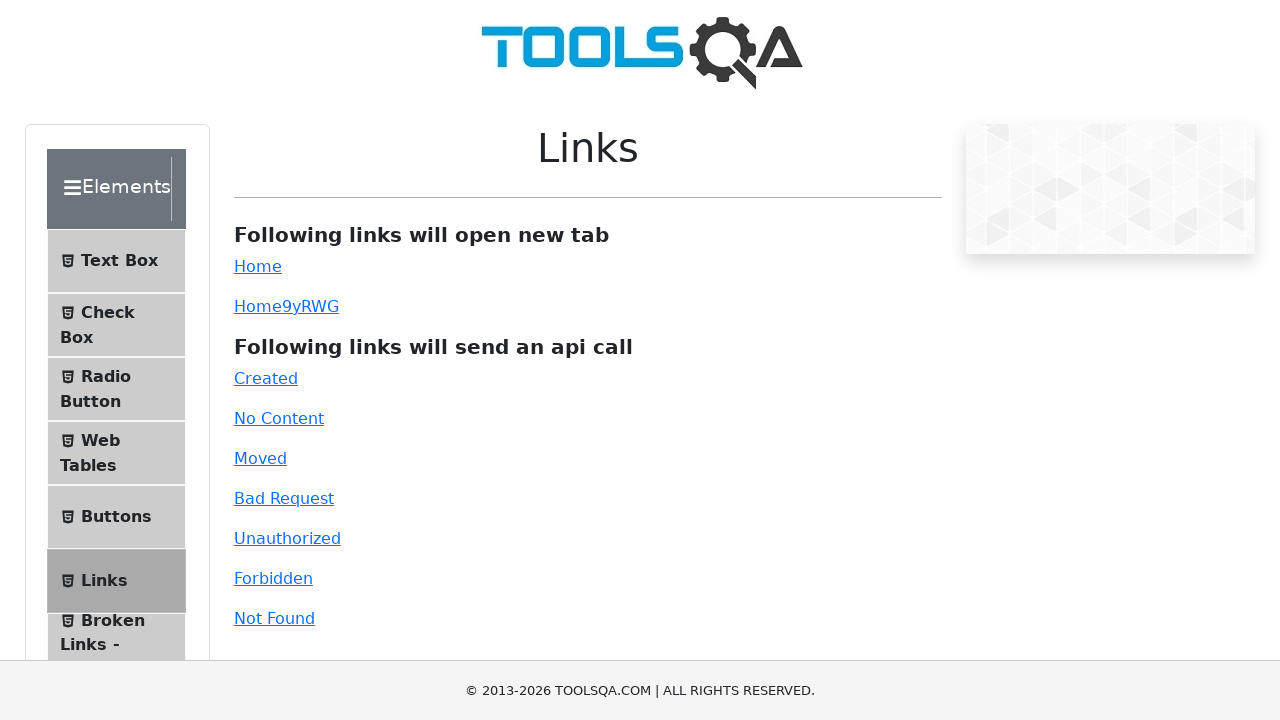